Tests keyboard input events by sending individual keys and key combinations (Ctrl+A, Ctrl+C) to the page

Starting URL: https://v1.training-support.net/selenium/input-events

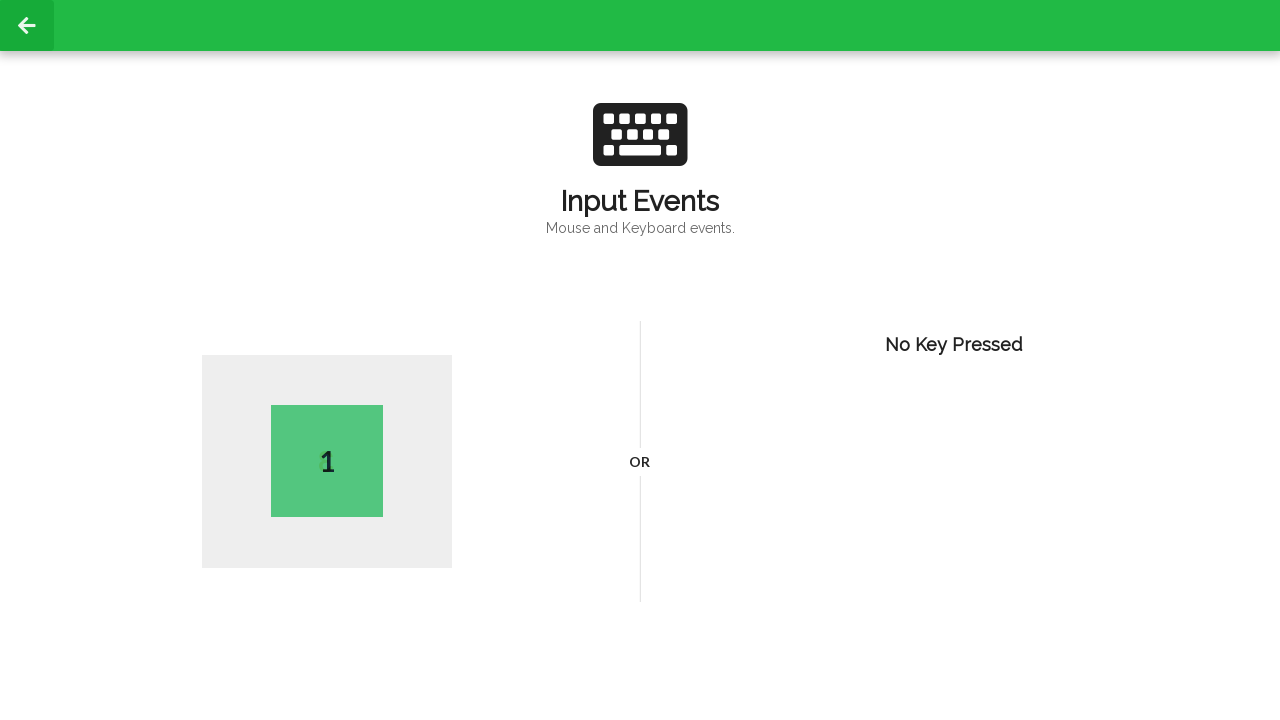

Pressed key 's' on keyboard
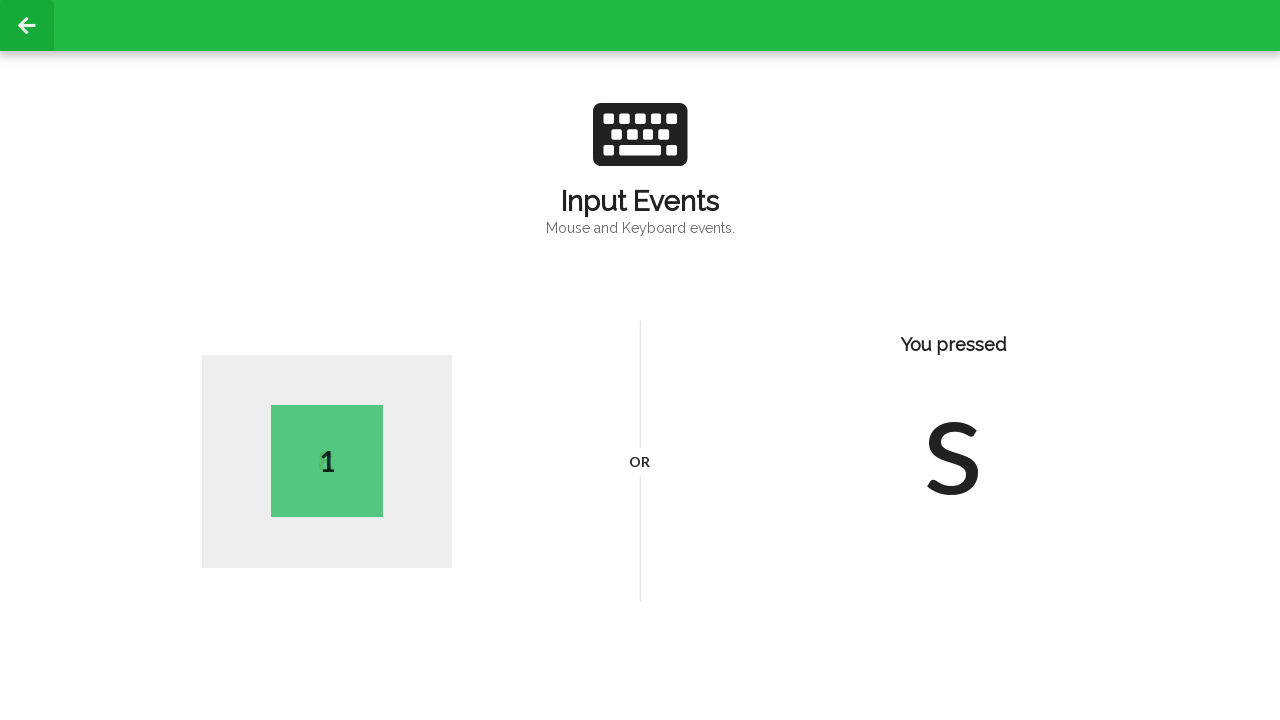

Pressed Ctrl+A to select all content
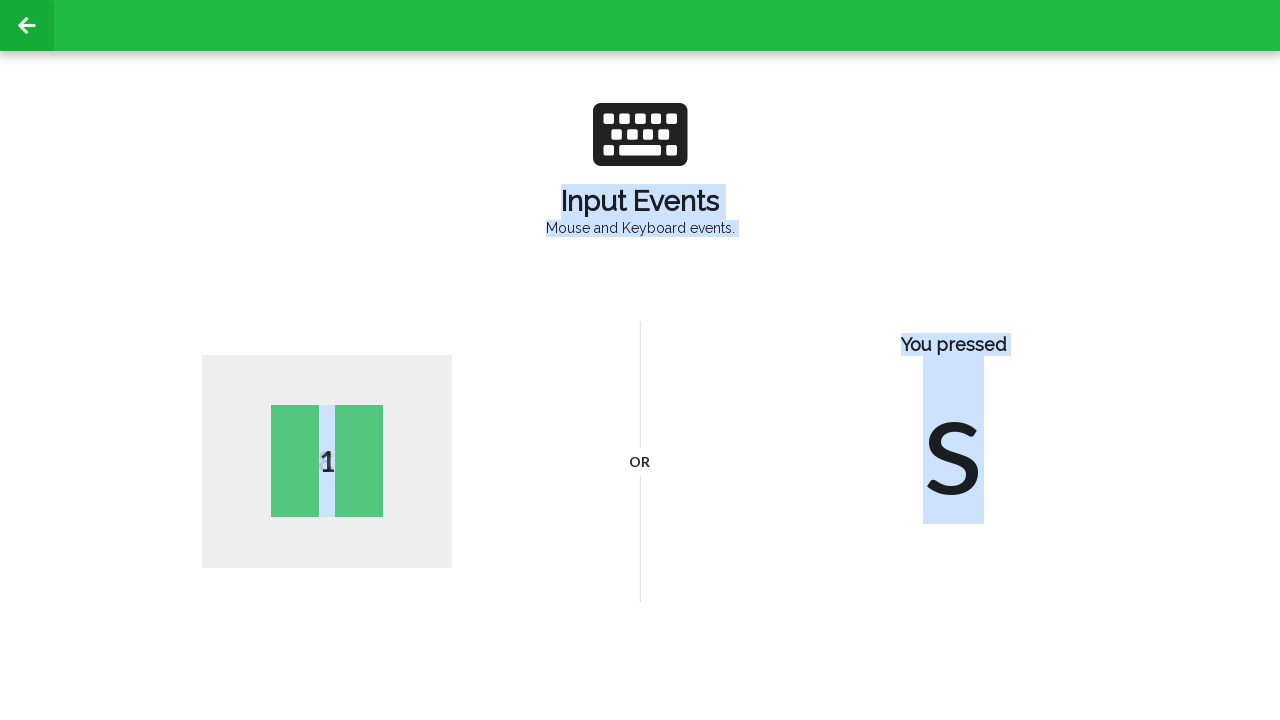

Pressed Ctrl+C to copy selected content
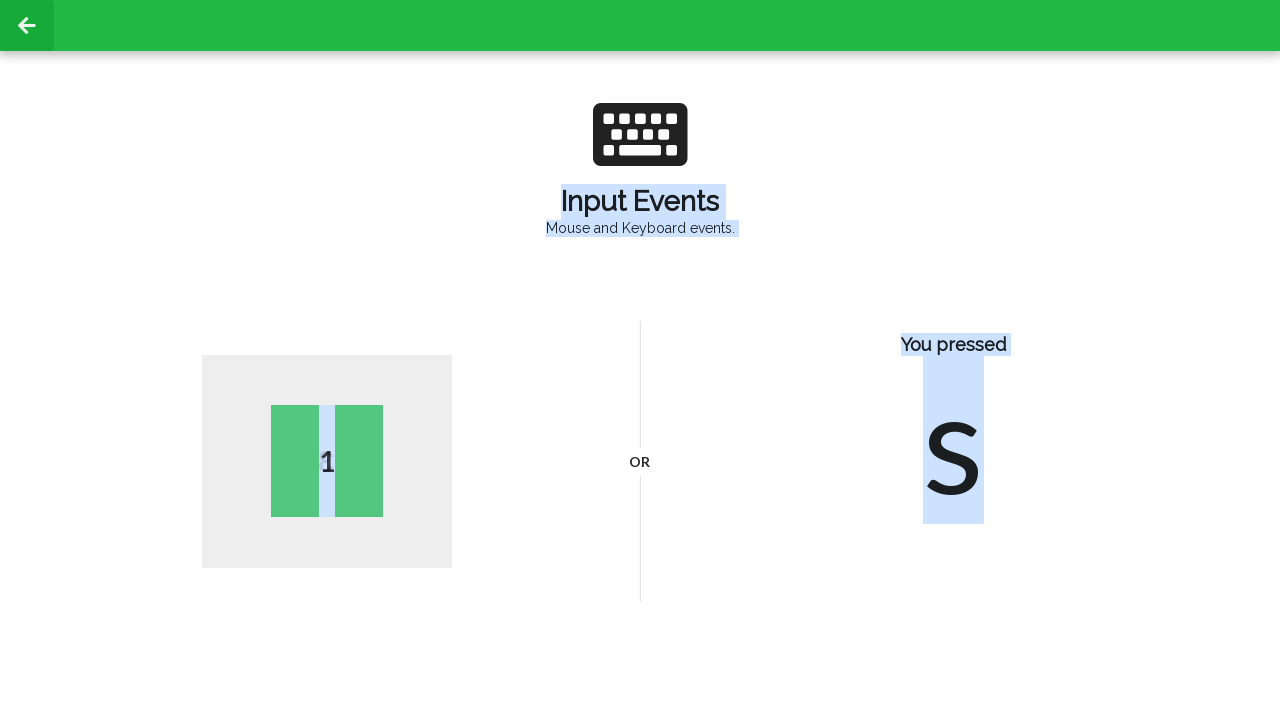

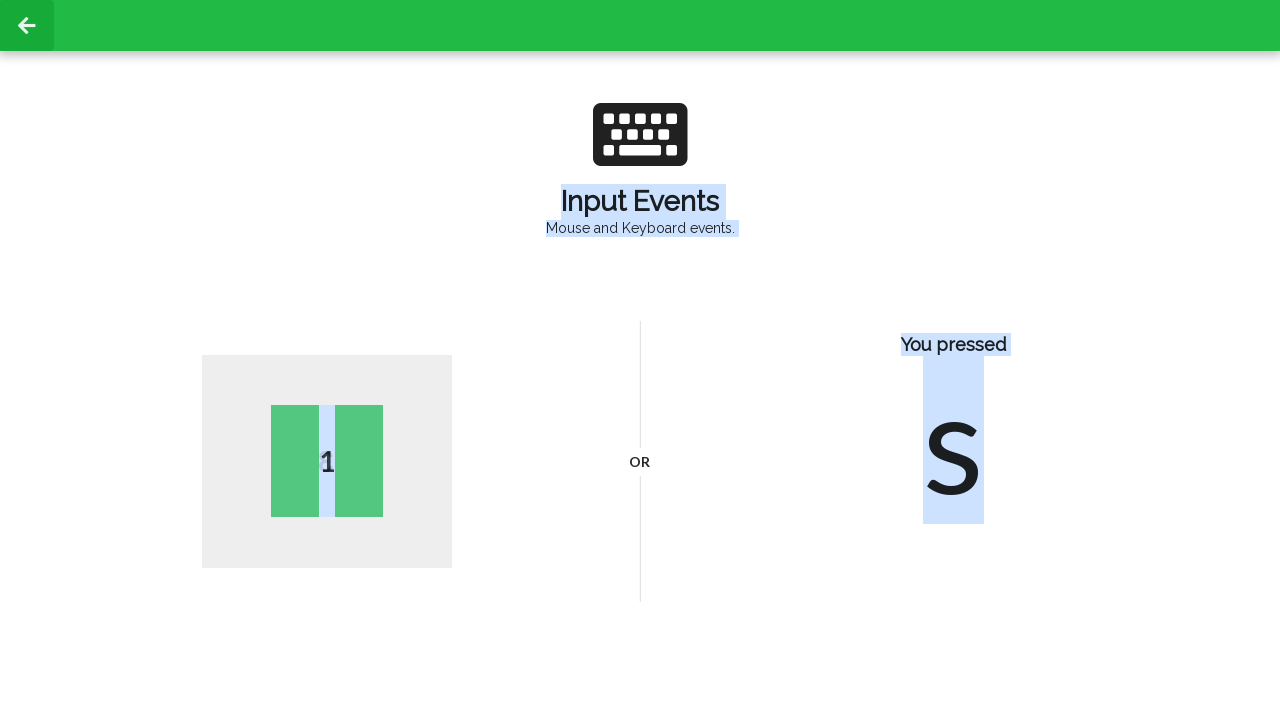